Navigates to the Selenium official website, maximizes the browser window, and verifies that the page title contains "Selenium"

Starting URL: https://www.selenium.dev/

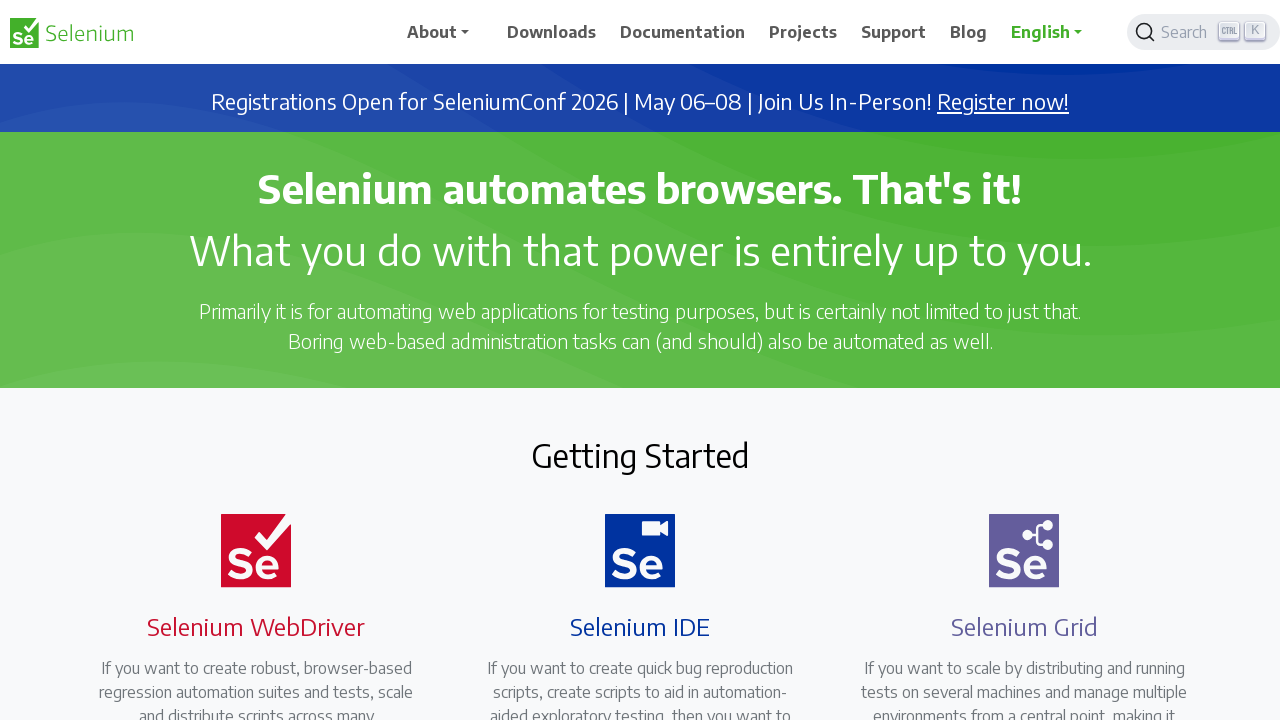

Navigated to Selenium official website
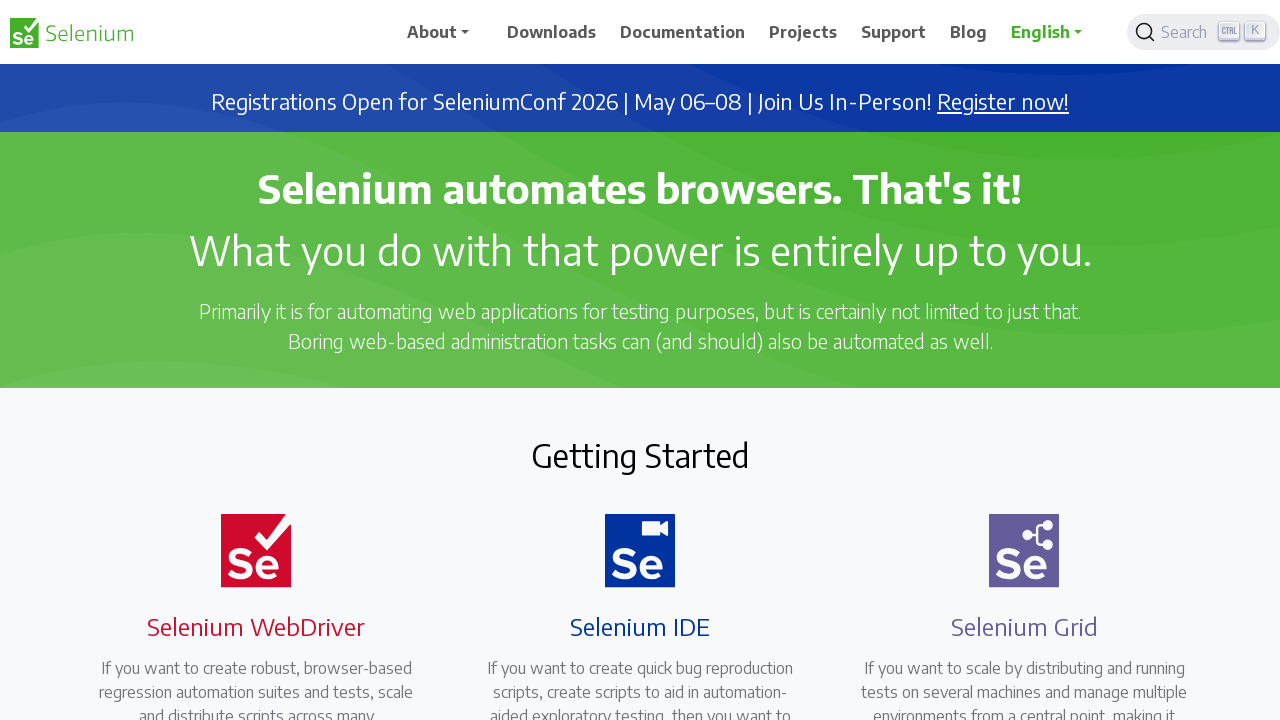

Set viewport size to 1920x1080 to maximize browser window
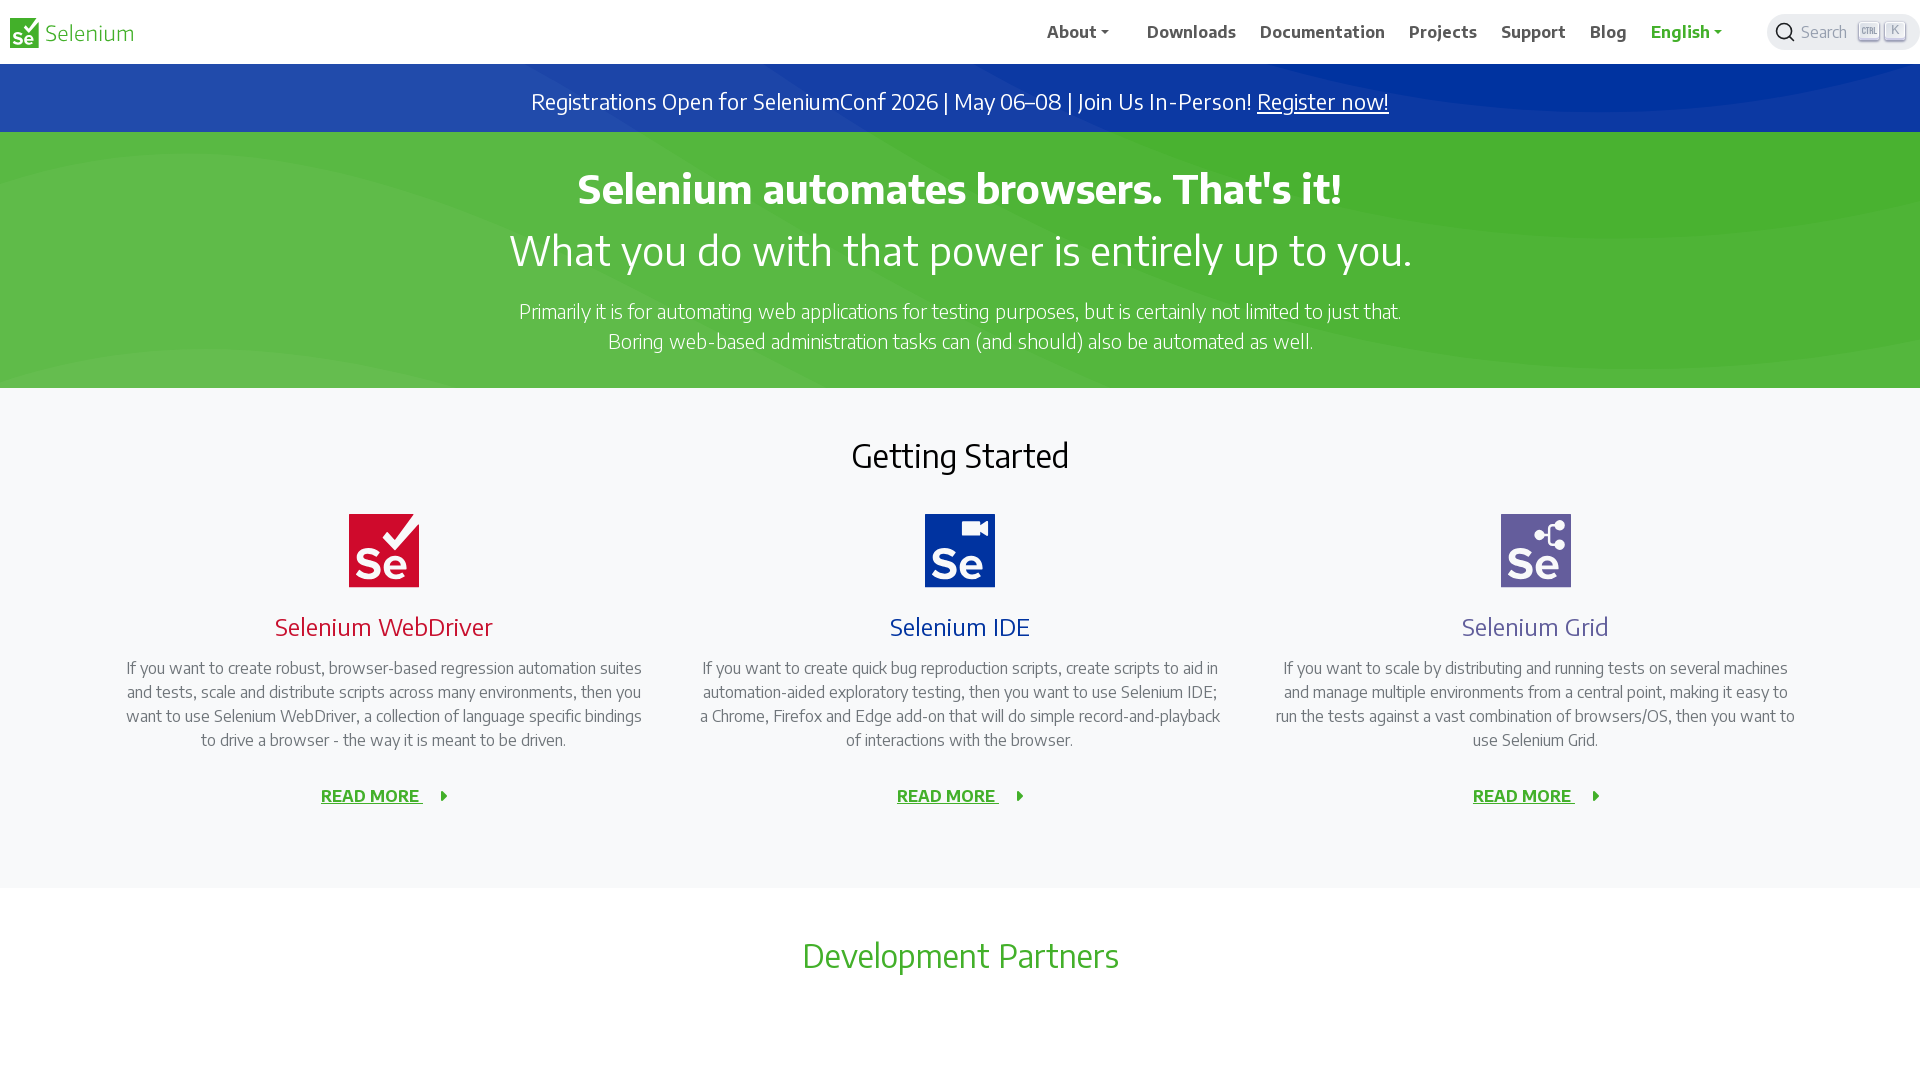

Retrieved page title: 'Selenium'
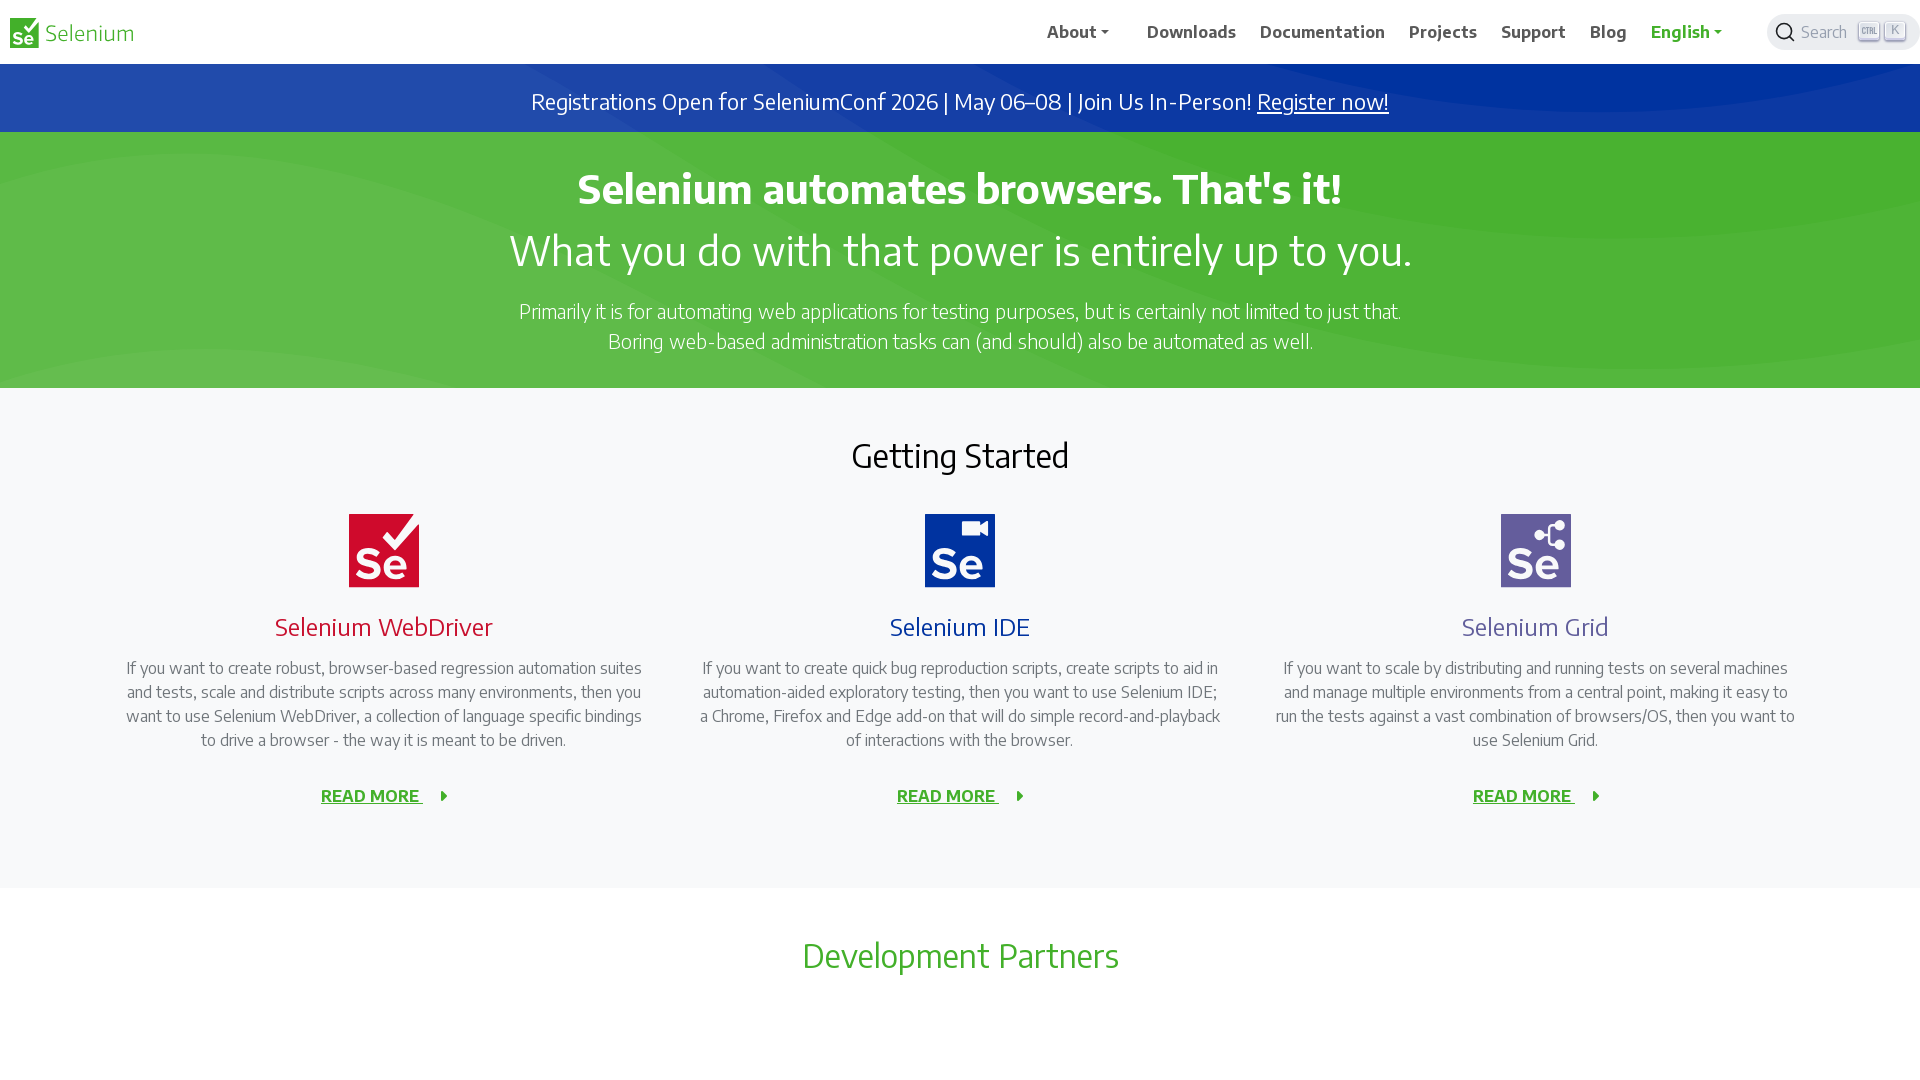

Verified that page title contains 'Selenium'
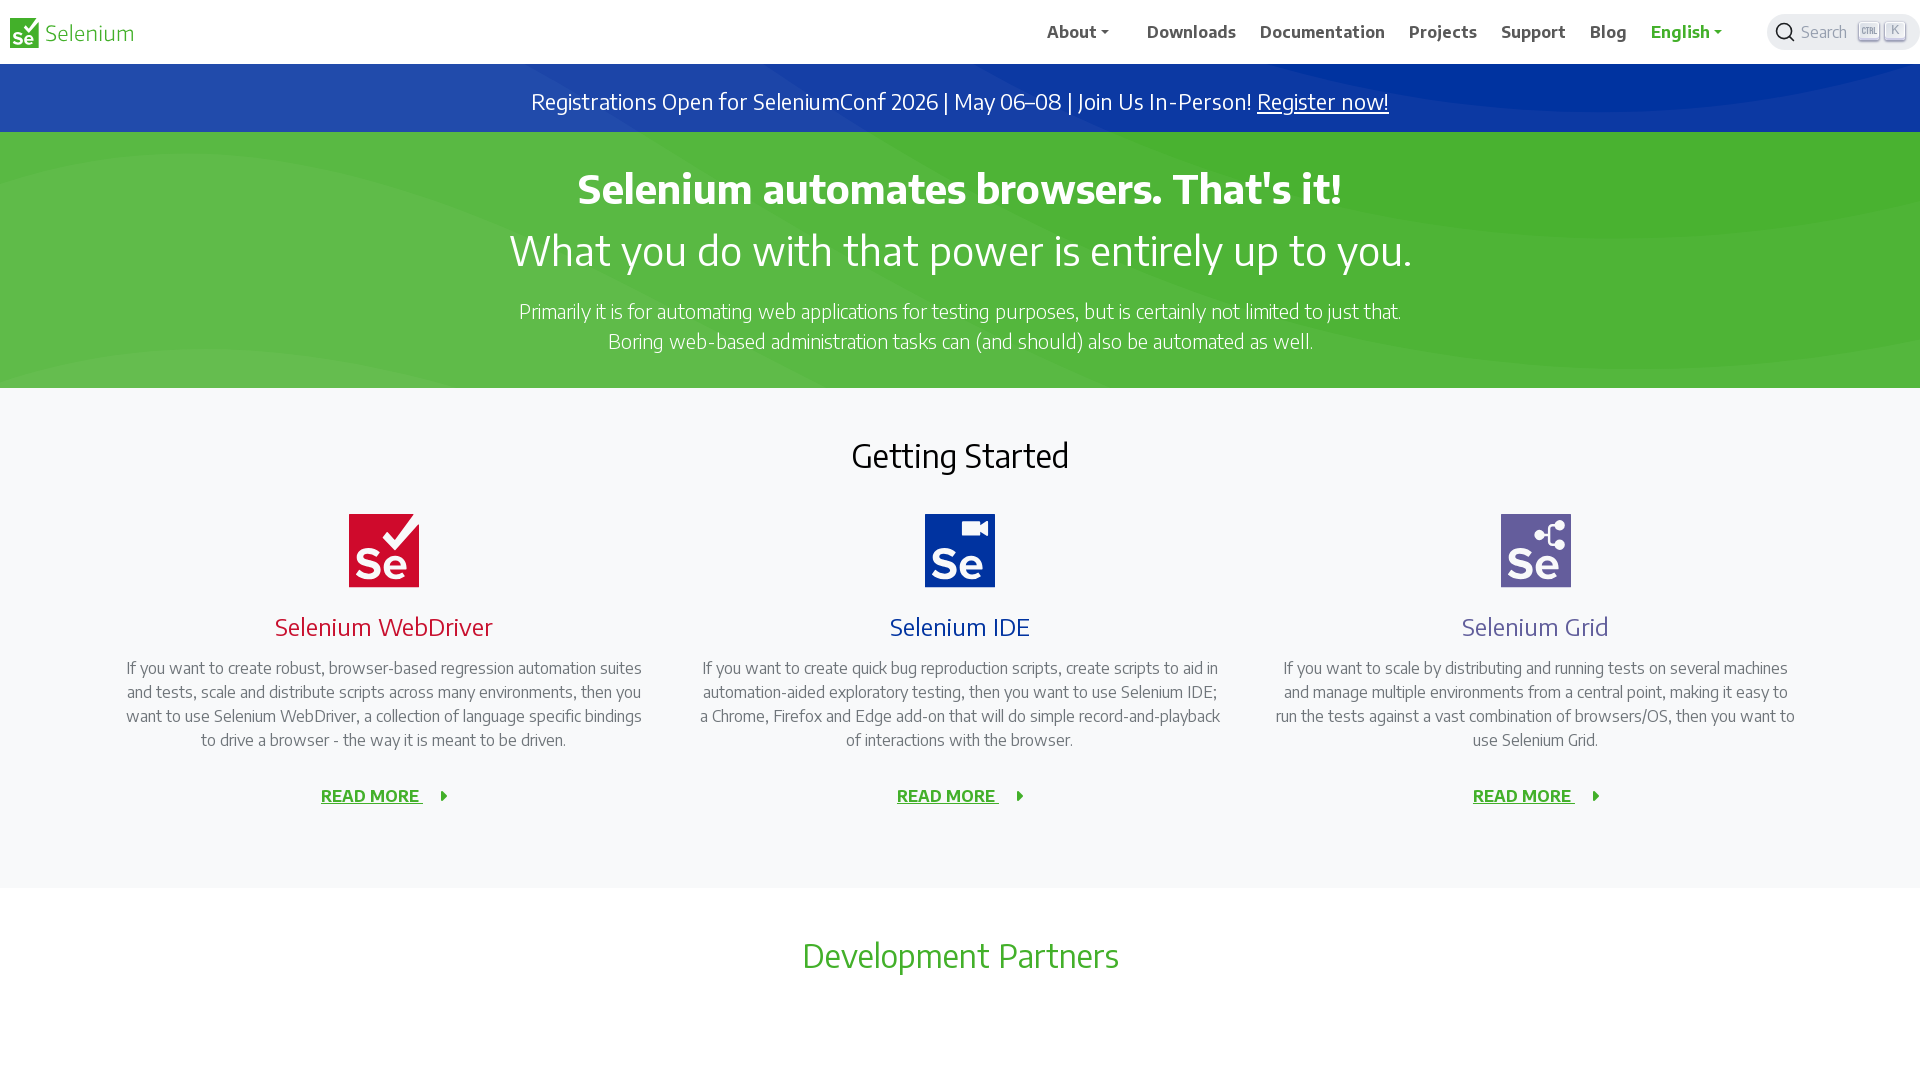

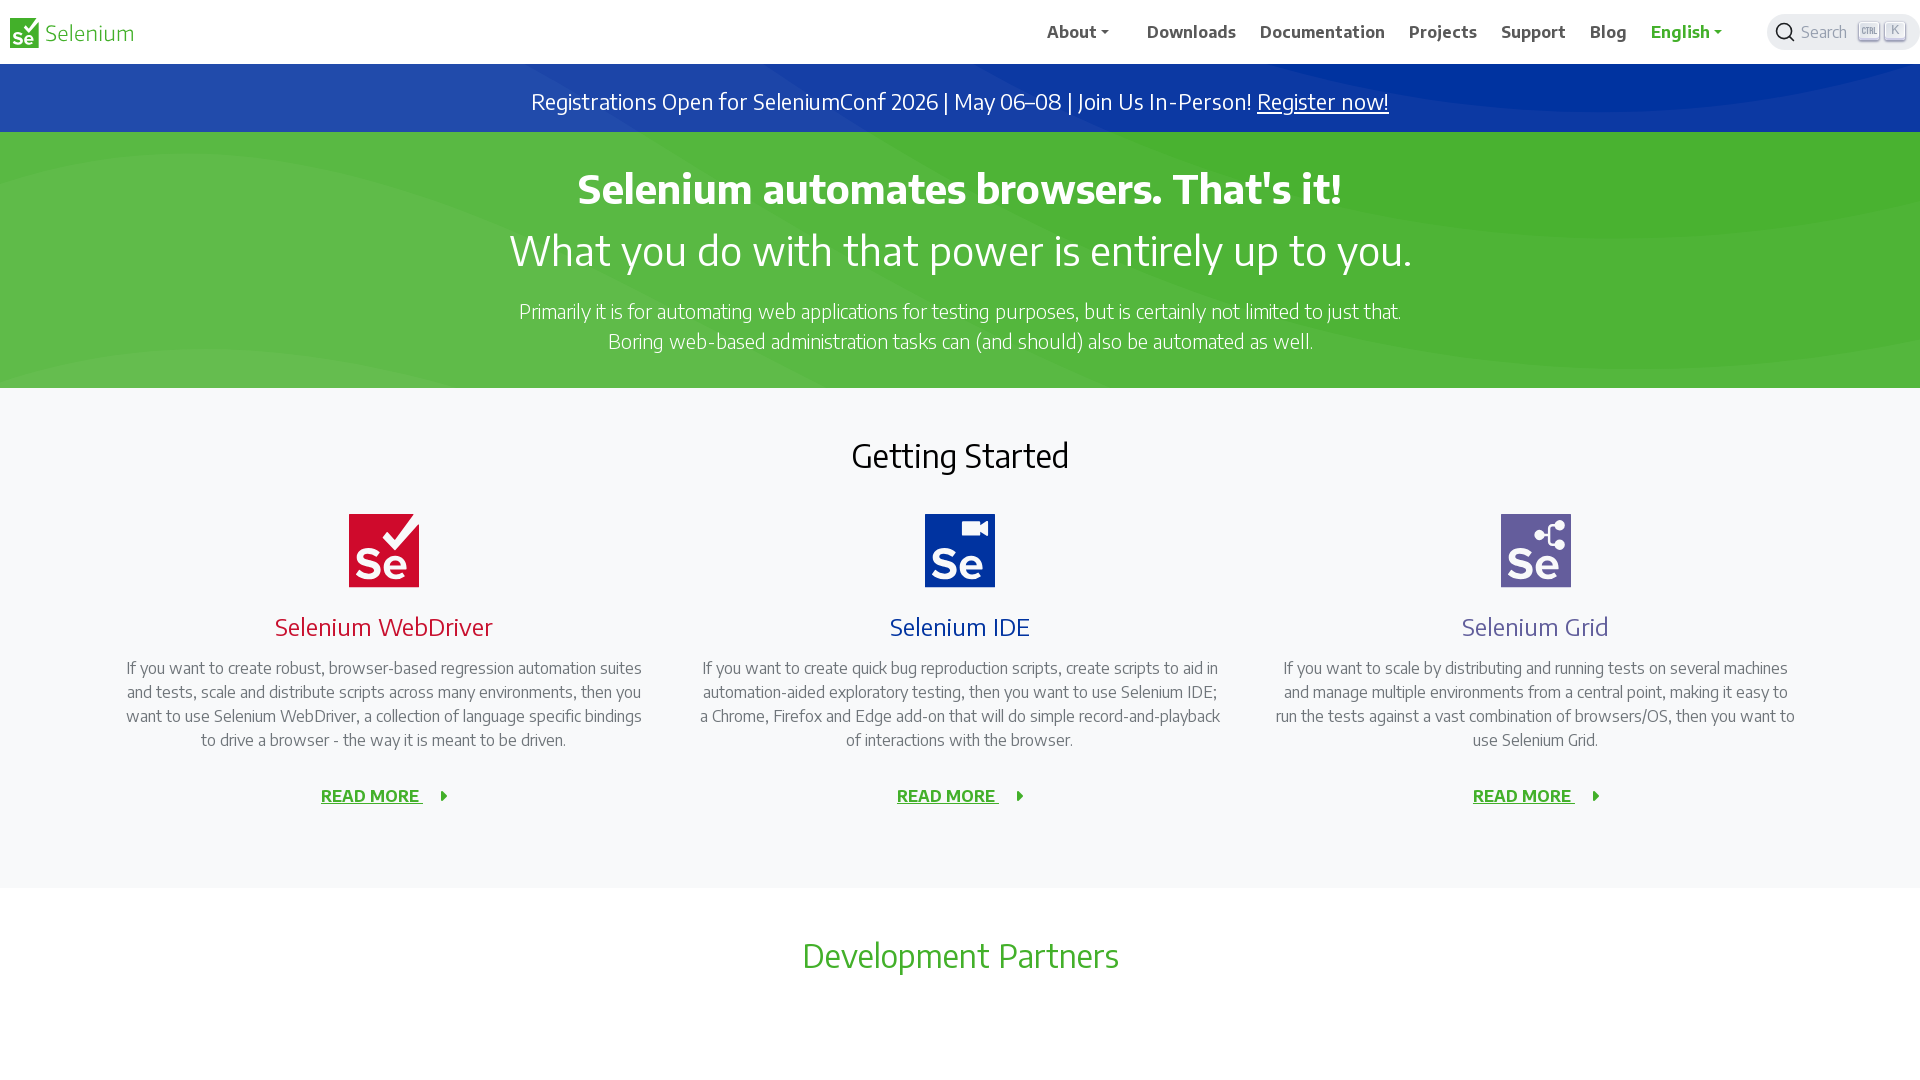